Tests the employee registration form by clicking "Add Employee" button, filling in personal details (name, CPF, RG, birth date), selecting a job position from dropdown, selecting gender, checking the "no EPI" checkbox, and submitting the form.

Starting URL: http://analista-teste.seatecnologia.com.br/

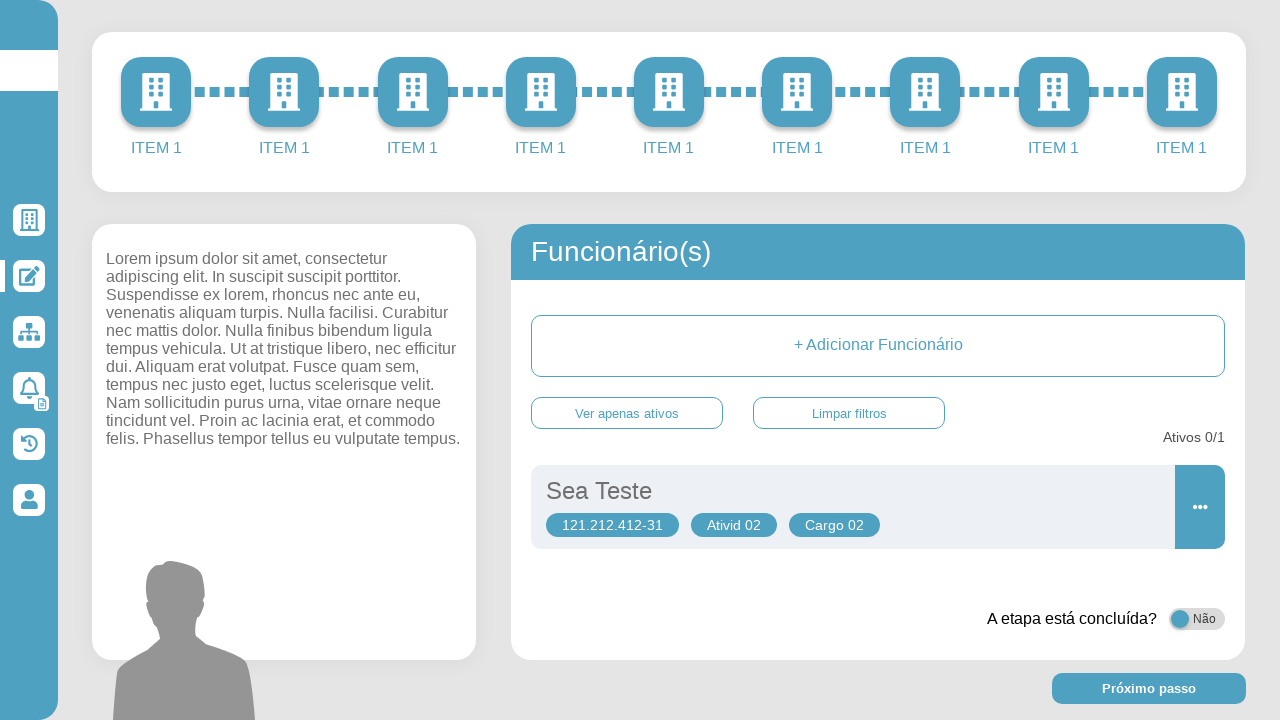

Page loaded with networkidle state
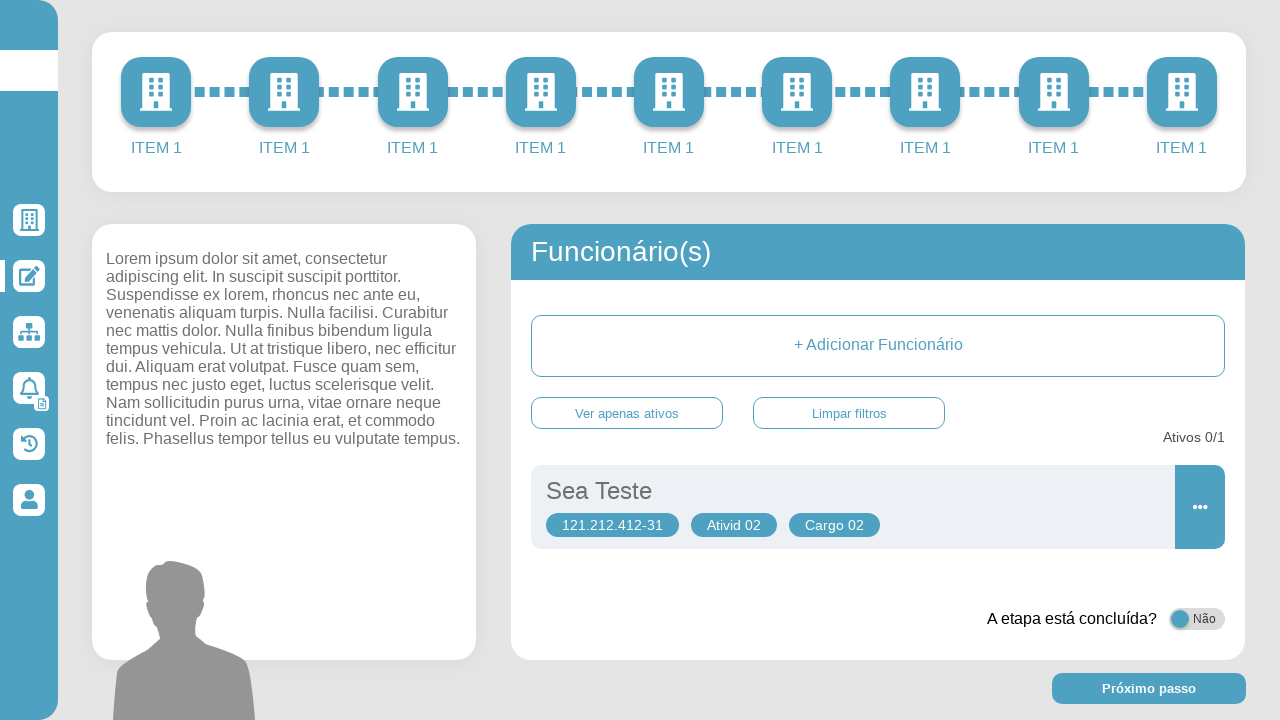

Add Employee button became visible
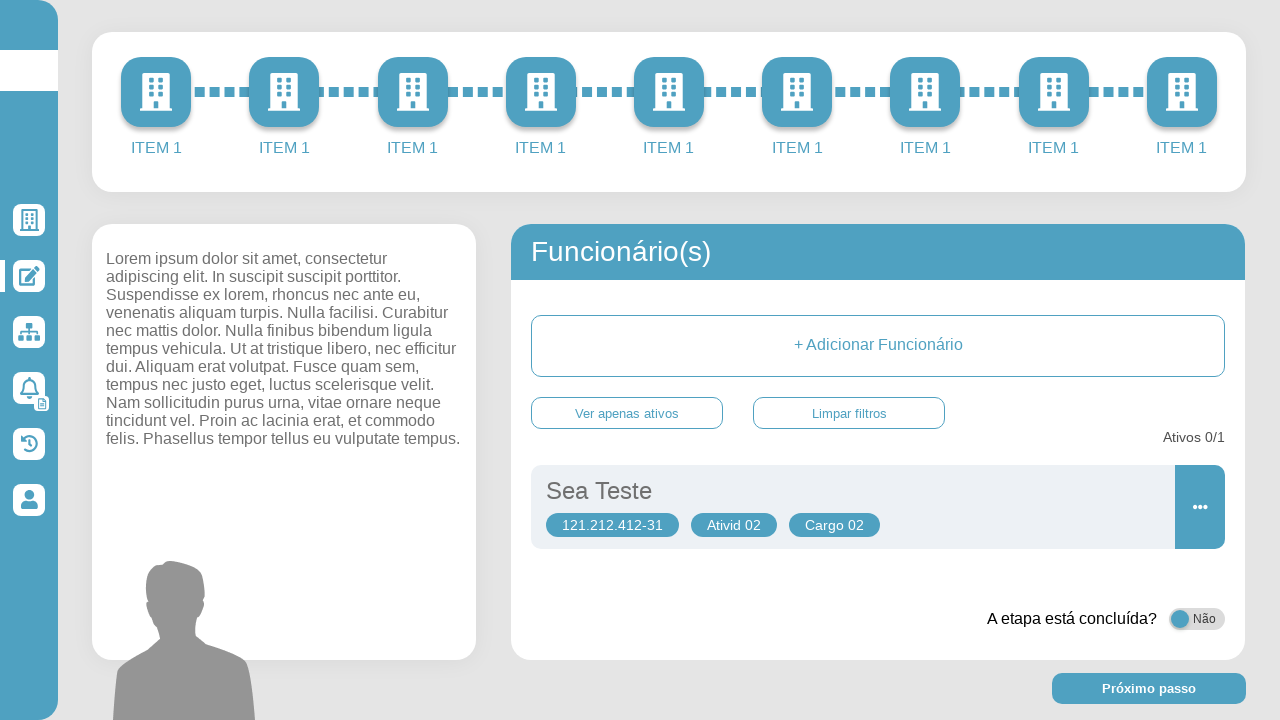

Clicked Add Employee button at (878, 346) on button:has-text("+ Adicionar Funcionário")
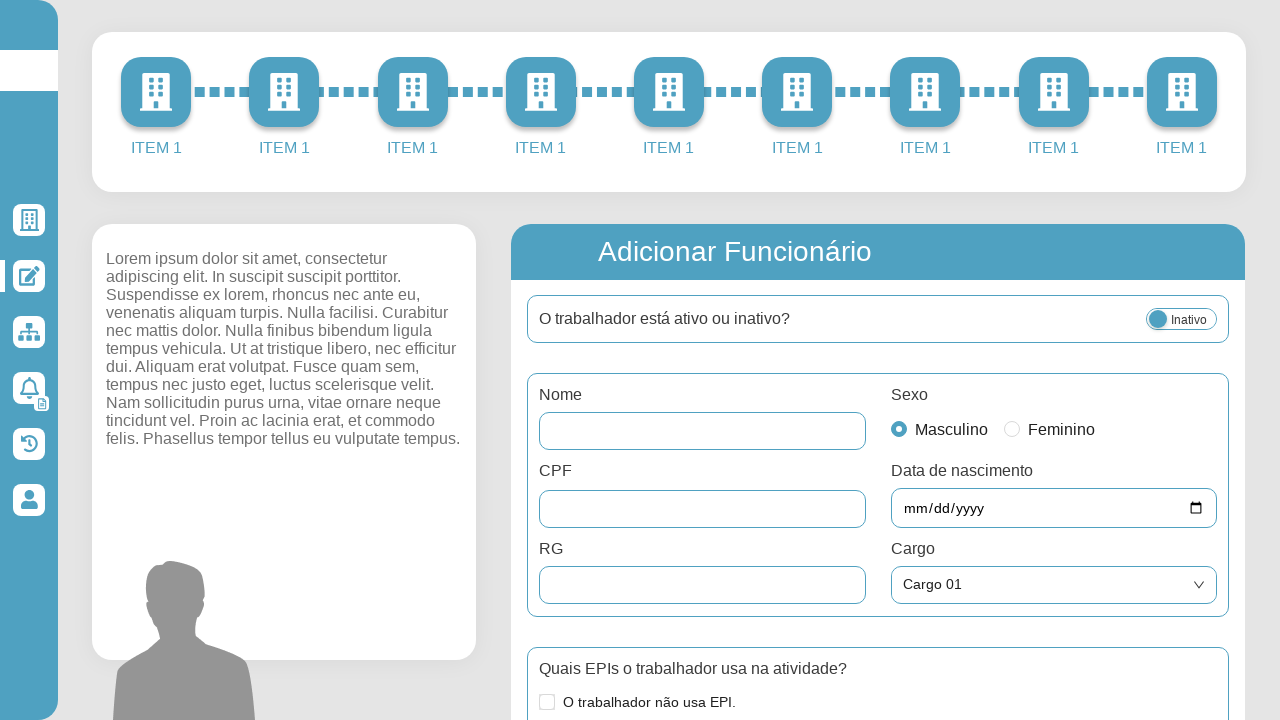

Employee registration form appeared
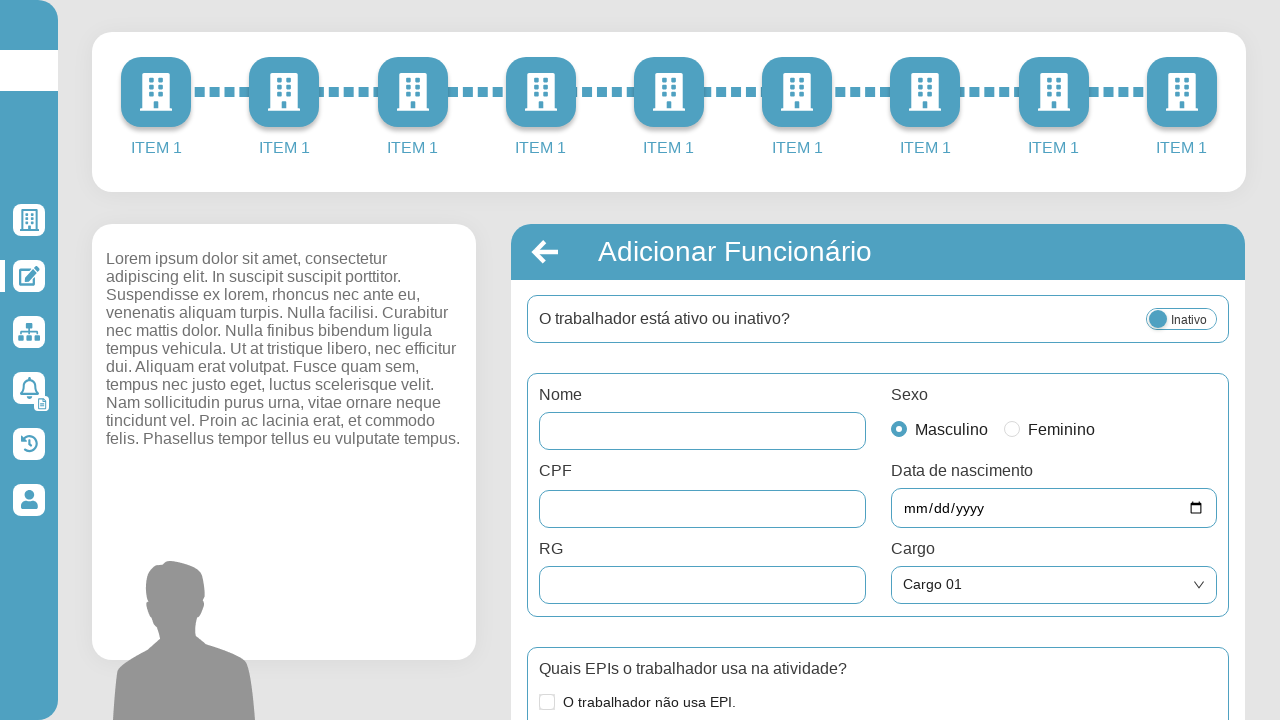

Filled employee name with 'Maria Santos Automatizado' on input[name="name"]
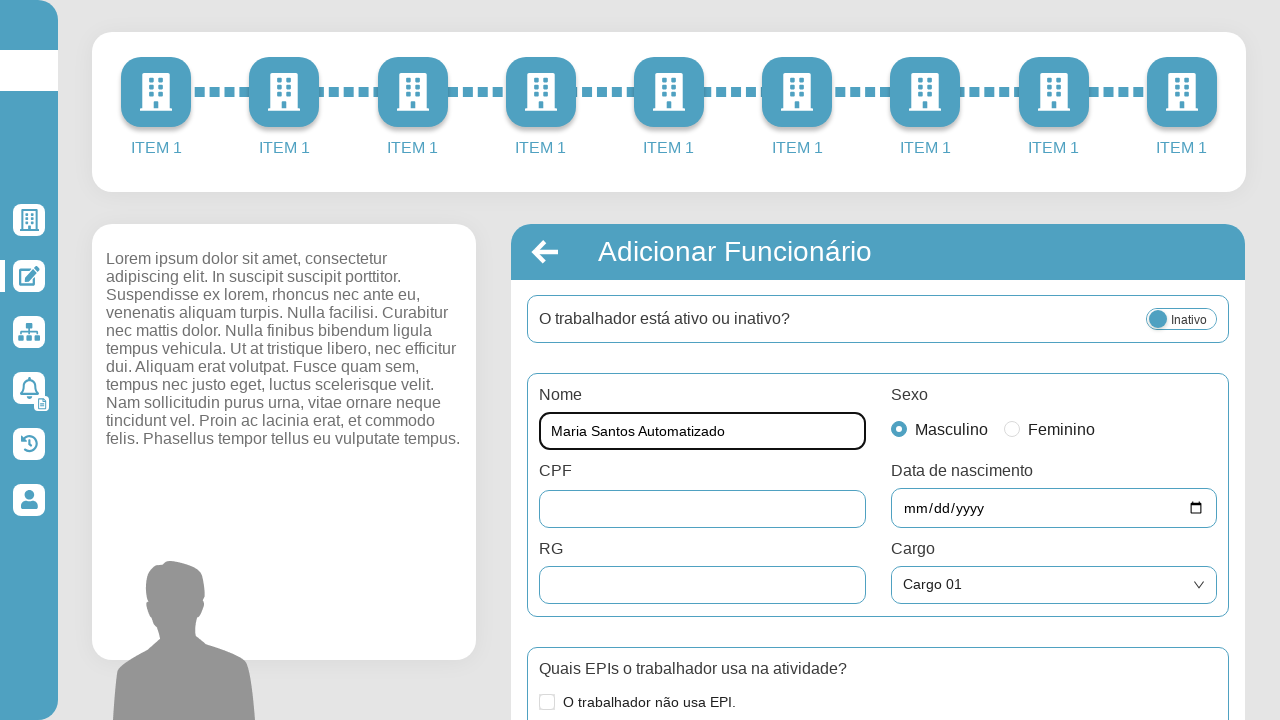

Filled CPF field with '123.456.789-00' on input[name="cpf"]
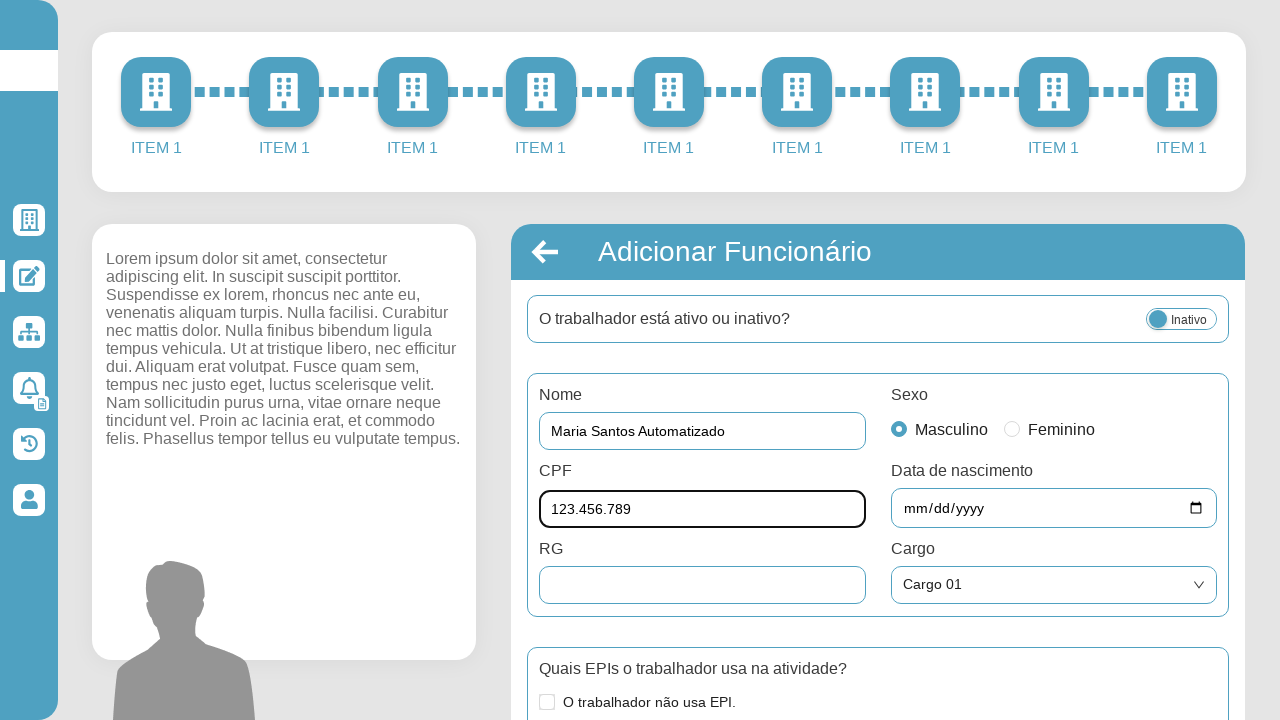

Filled RG field with '22.222.222-2' on input[name="rg"]
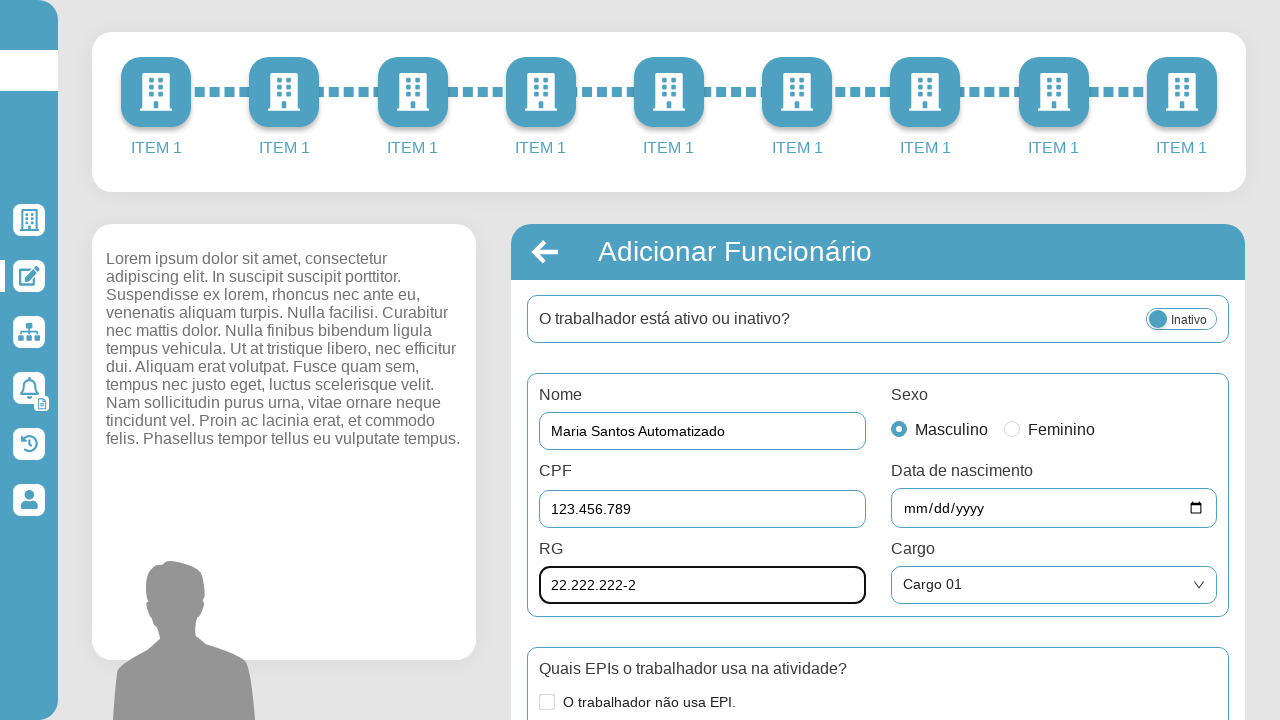

Filled birth date with '1985-08-20' on input[name="birthDay"]
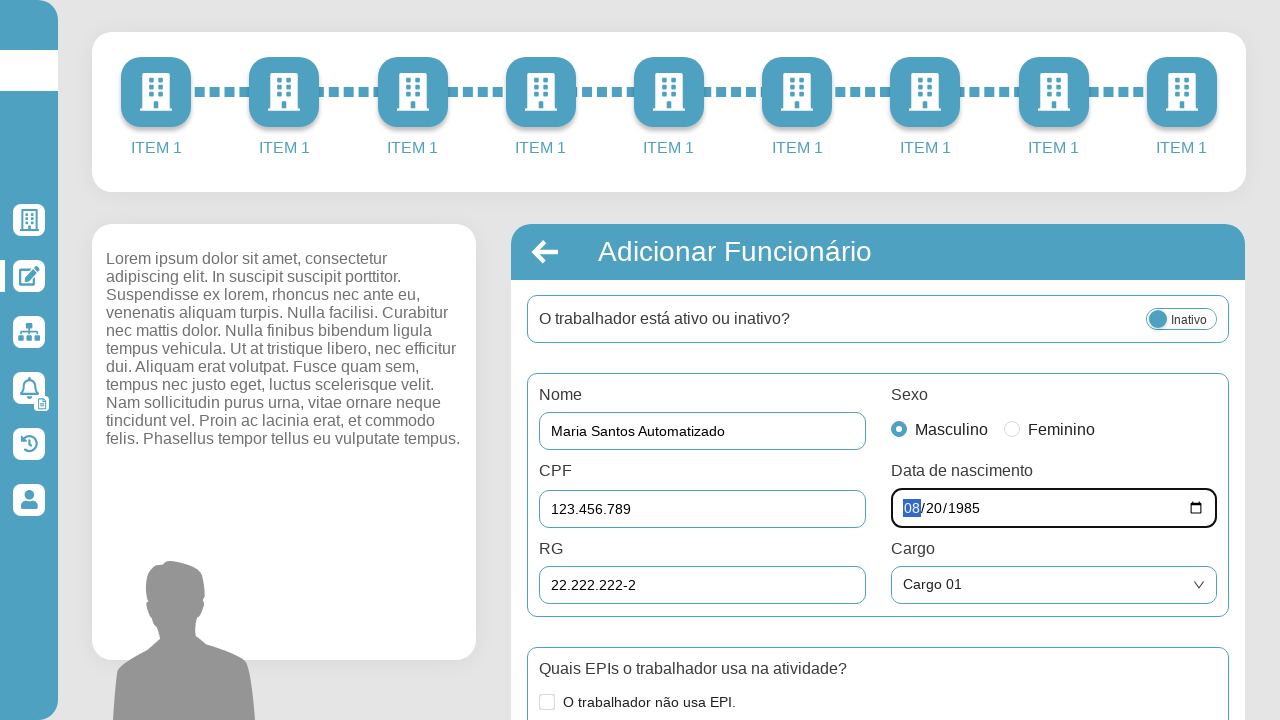

Job position dropdown became visible
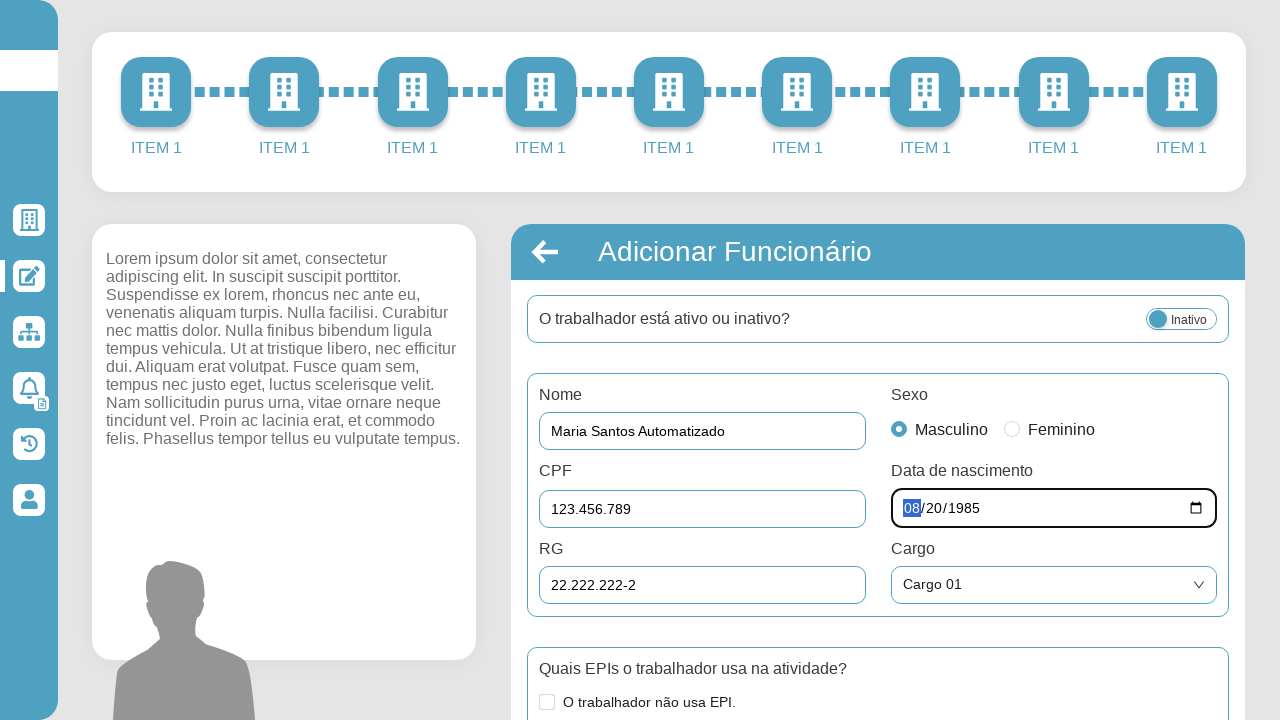

Clicked job position dropdown at (1054, 585) on div.c-hJlbiD:has(label:has-text("Cargo")) .ant-select-selector
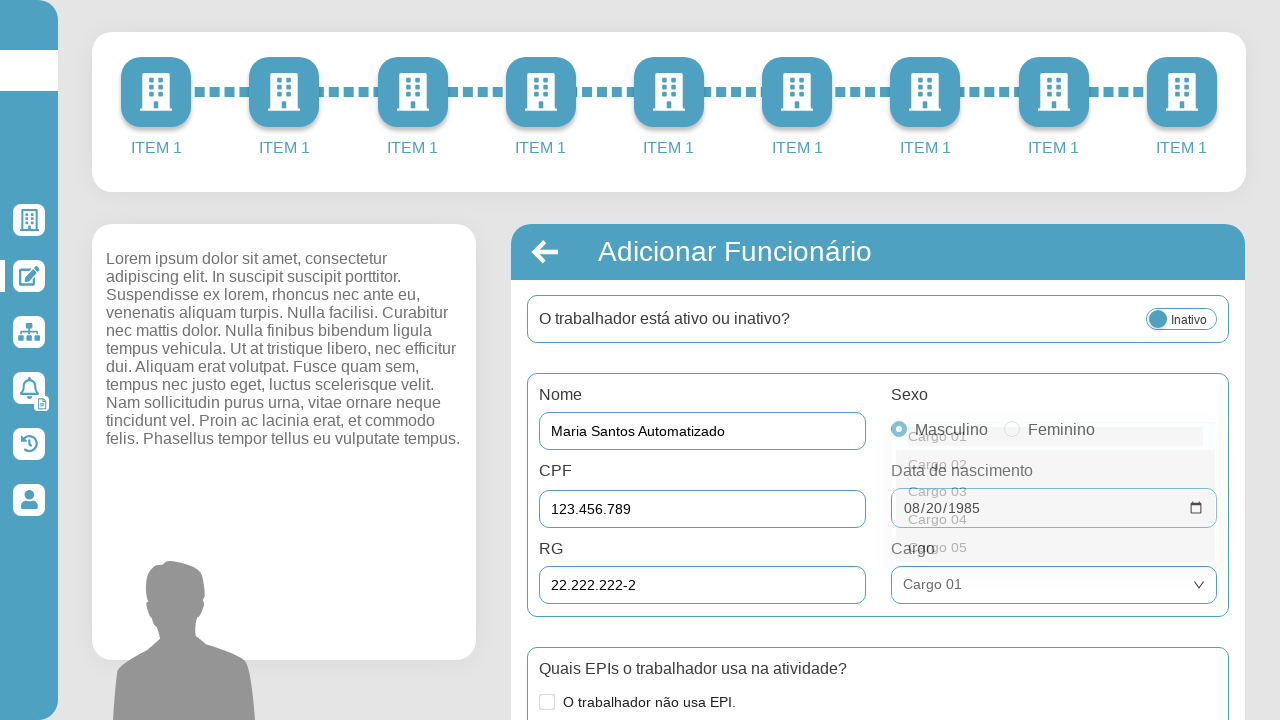

Job position option 'Cargo 01' became visible
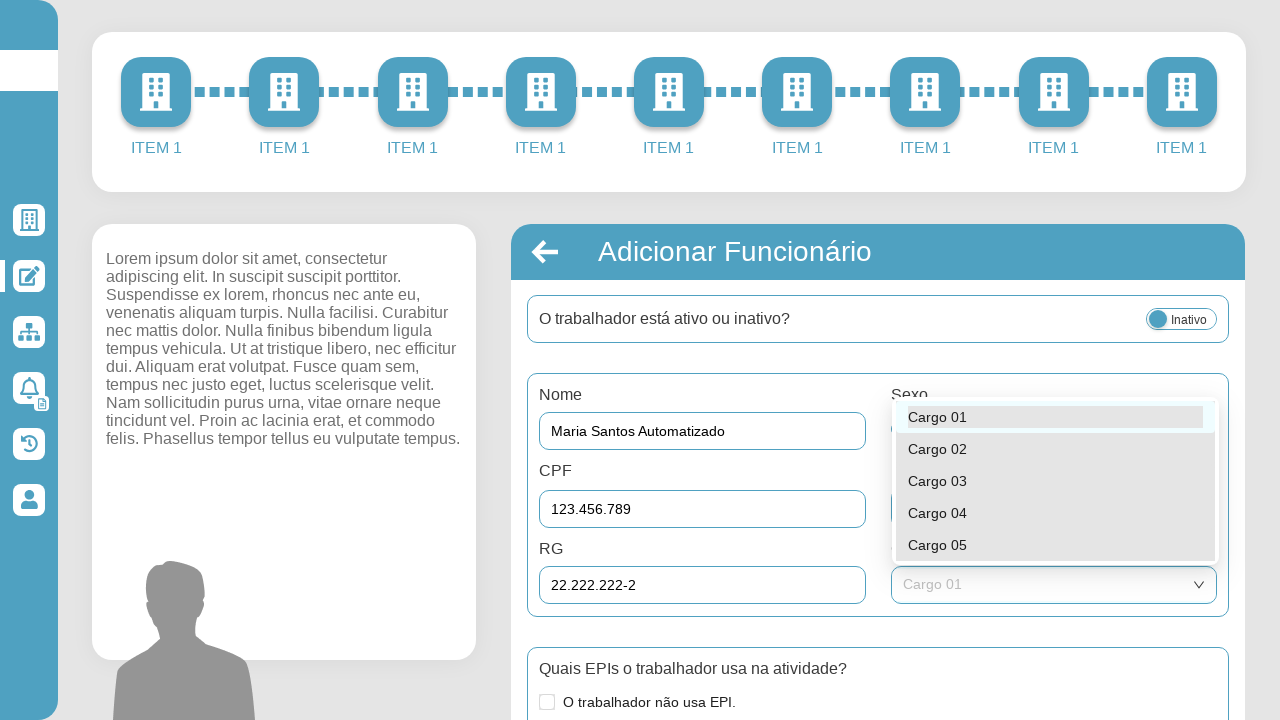

Selected job position 'Cargo 01' at (1055, 417) on div.ant-select-item-option-content:has-text("Cargo 01")
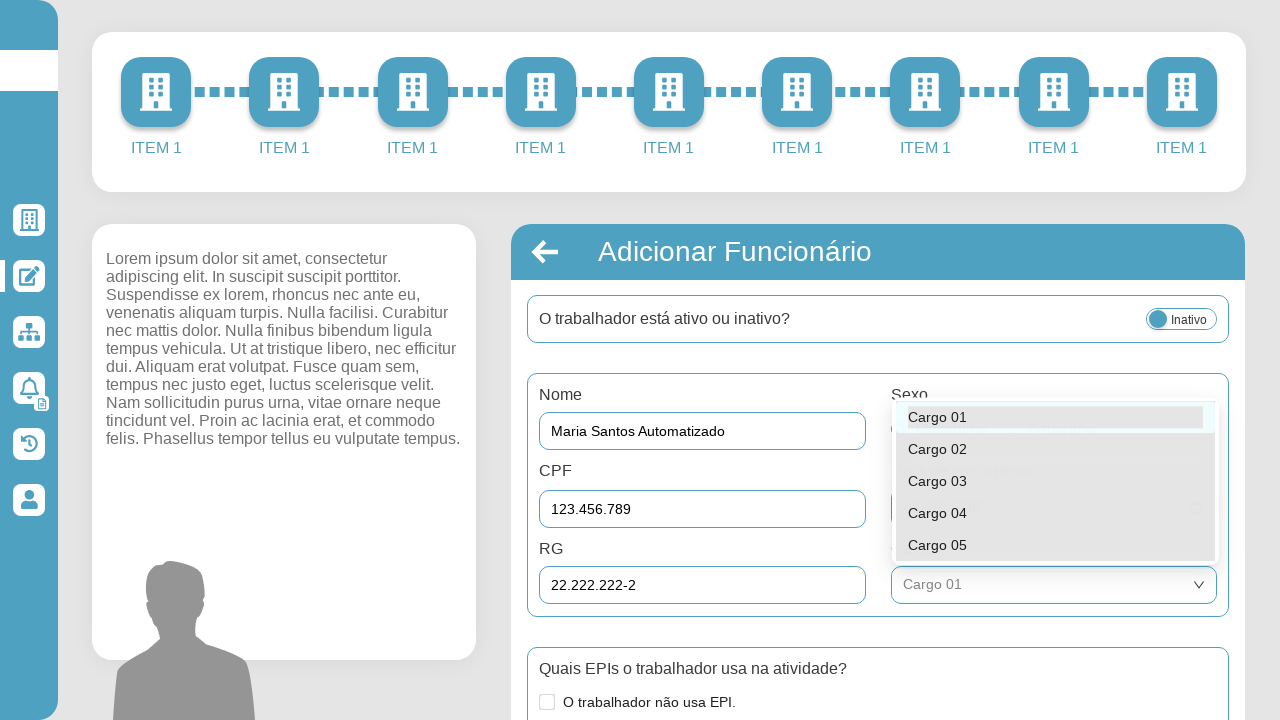

Gender radio button 'masculino' became visible
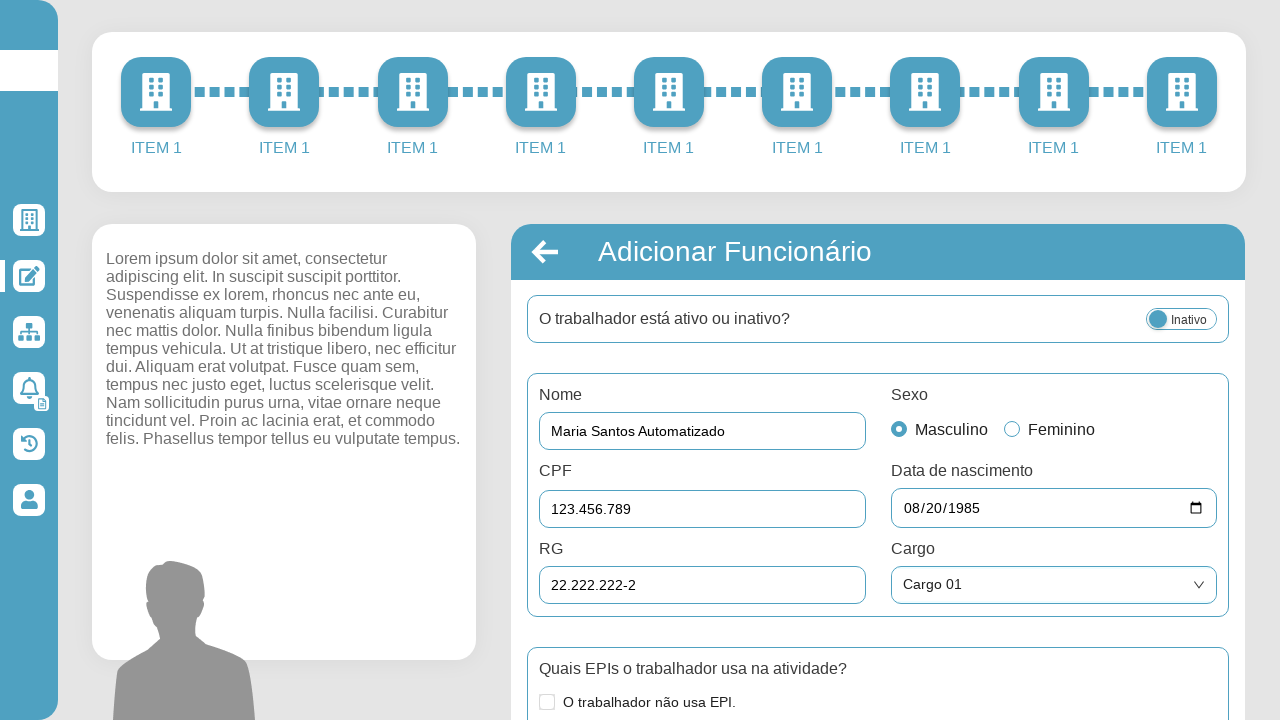

Selected gender 'masculino' at (898, 429) on input.ant-radio-input[value="masculino"]
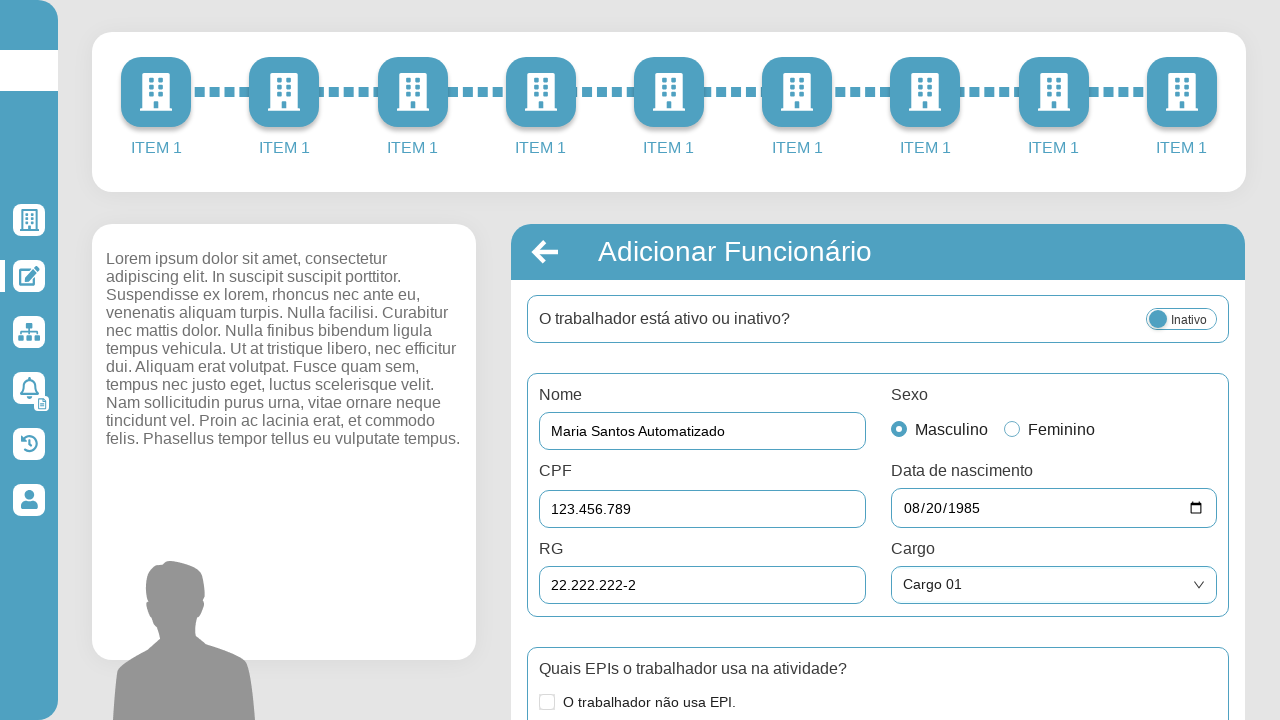

Checked 'No EPI' checkbox at (547, 702) on label.ant-checkbox-wrapper:has-text("O trabalhador não usa EPI.") input.ant-chec
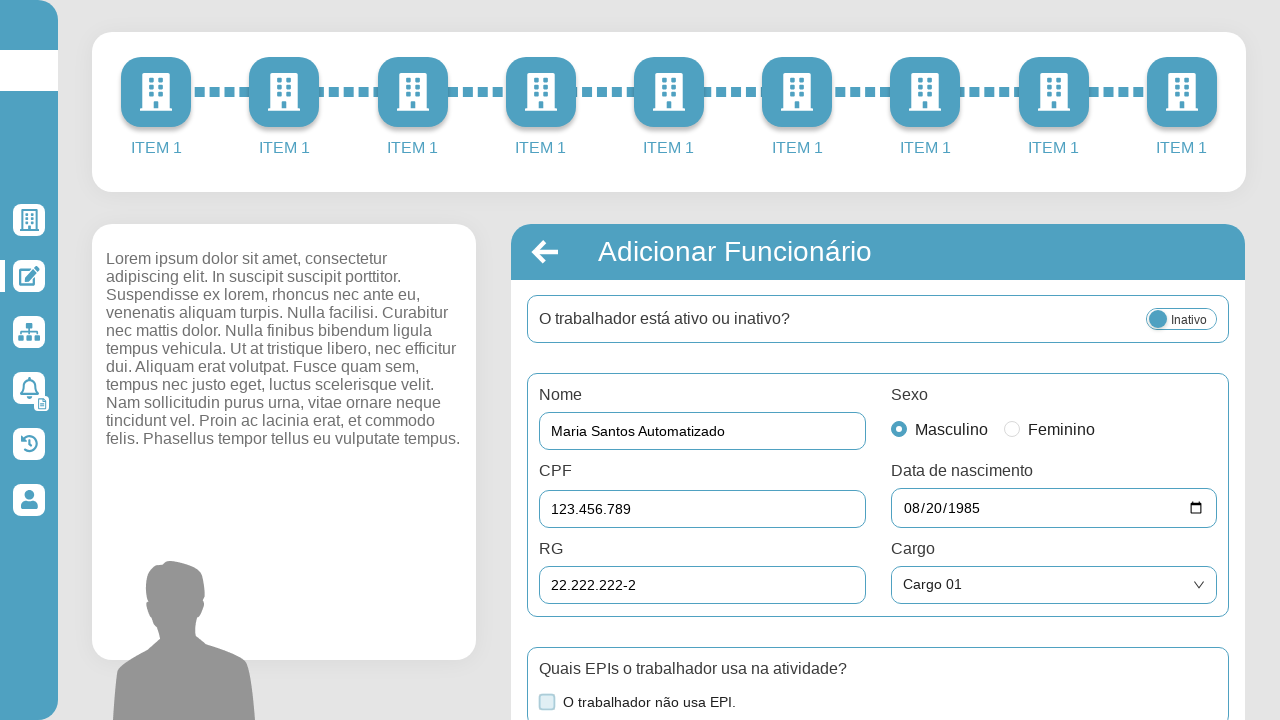

Clicked Save button to submit employee registration at (878, 668) on button.save[type="submit"]:has-text("Salvar")
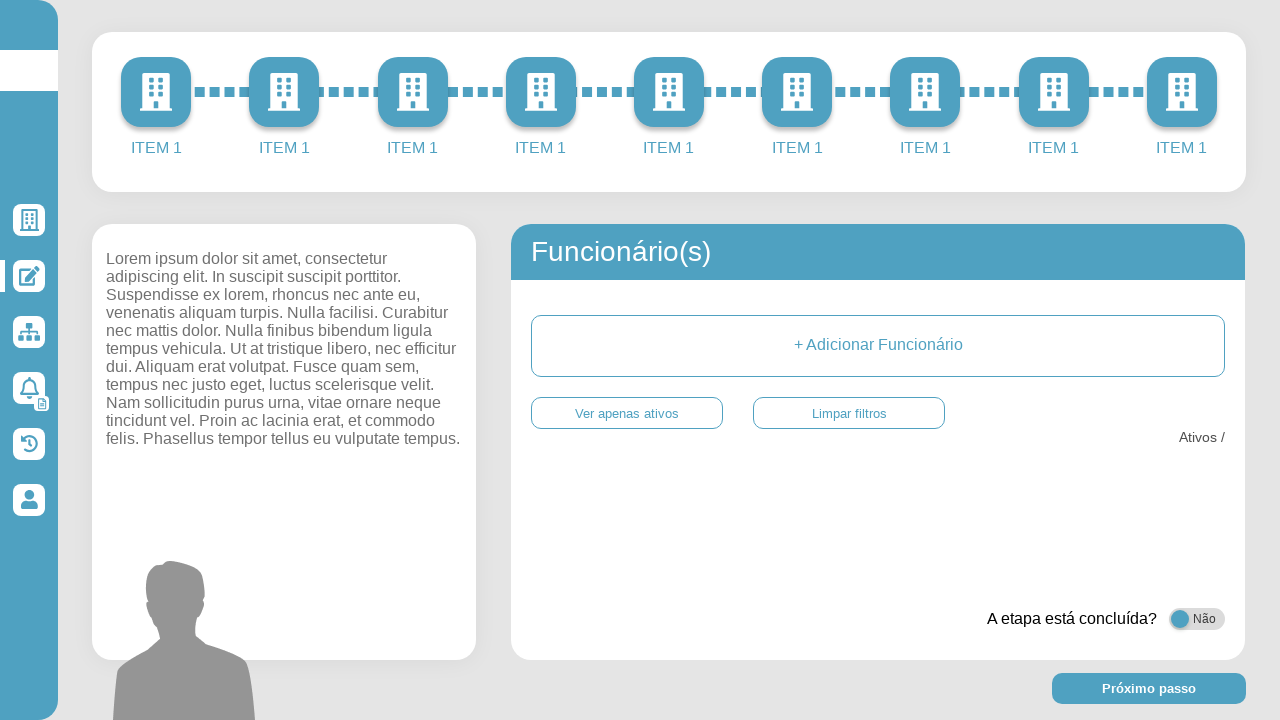

Employee registration form closed successfully
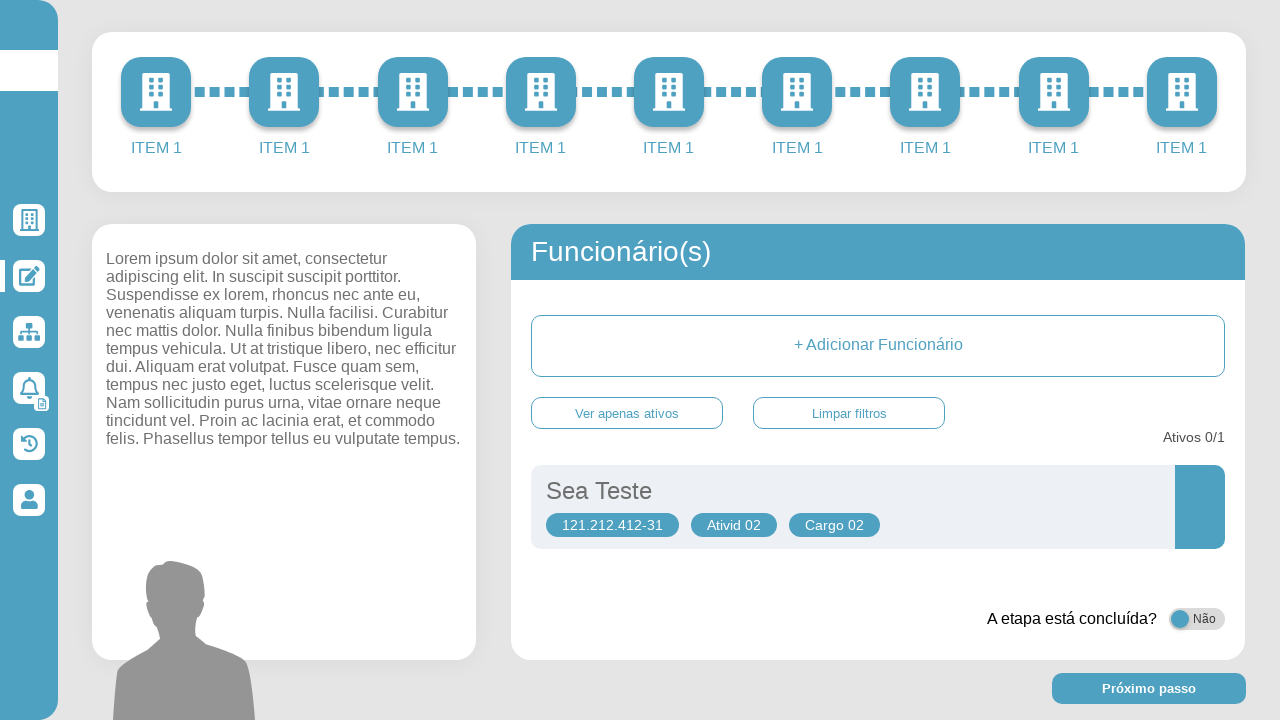

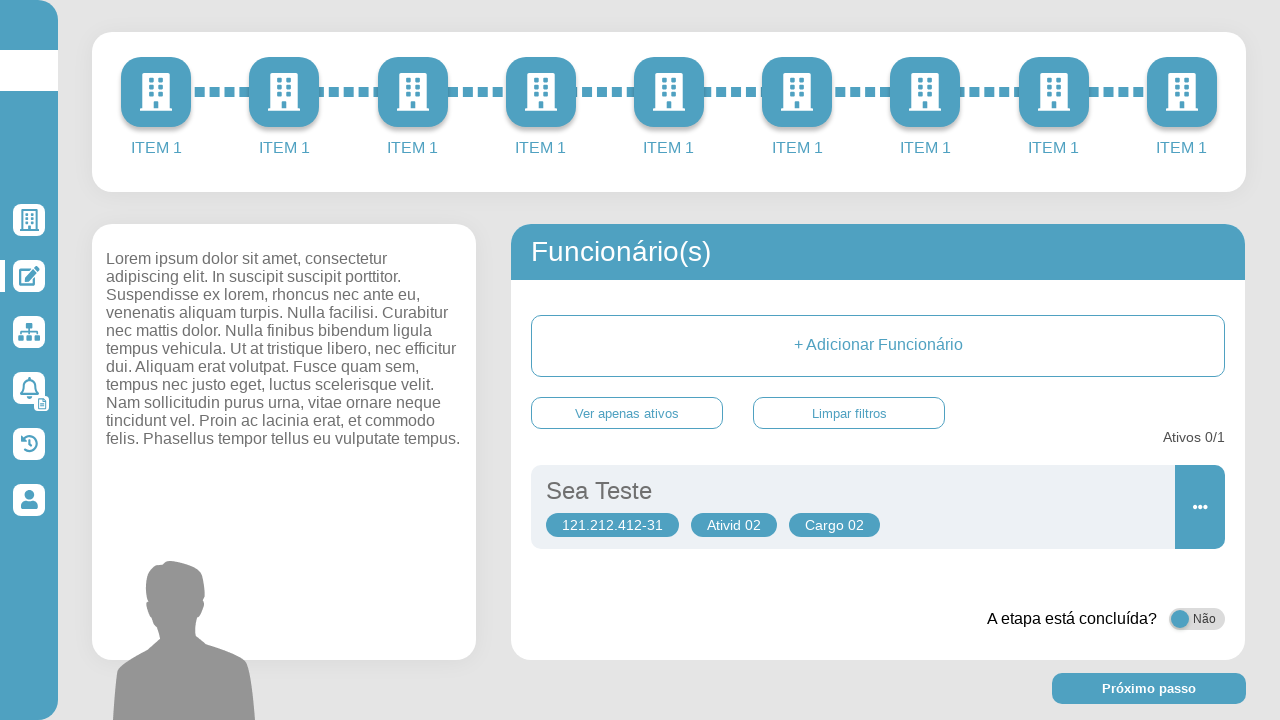